Tests drag and drop functionality on jQuery UI's droppable demo by dragging an element from source to destination within an iframe

Starting URL: https://jqueryui.com/droppable/

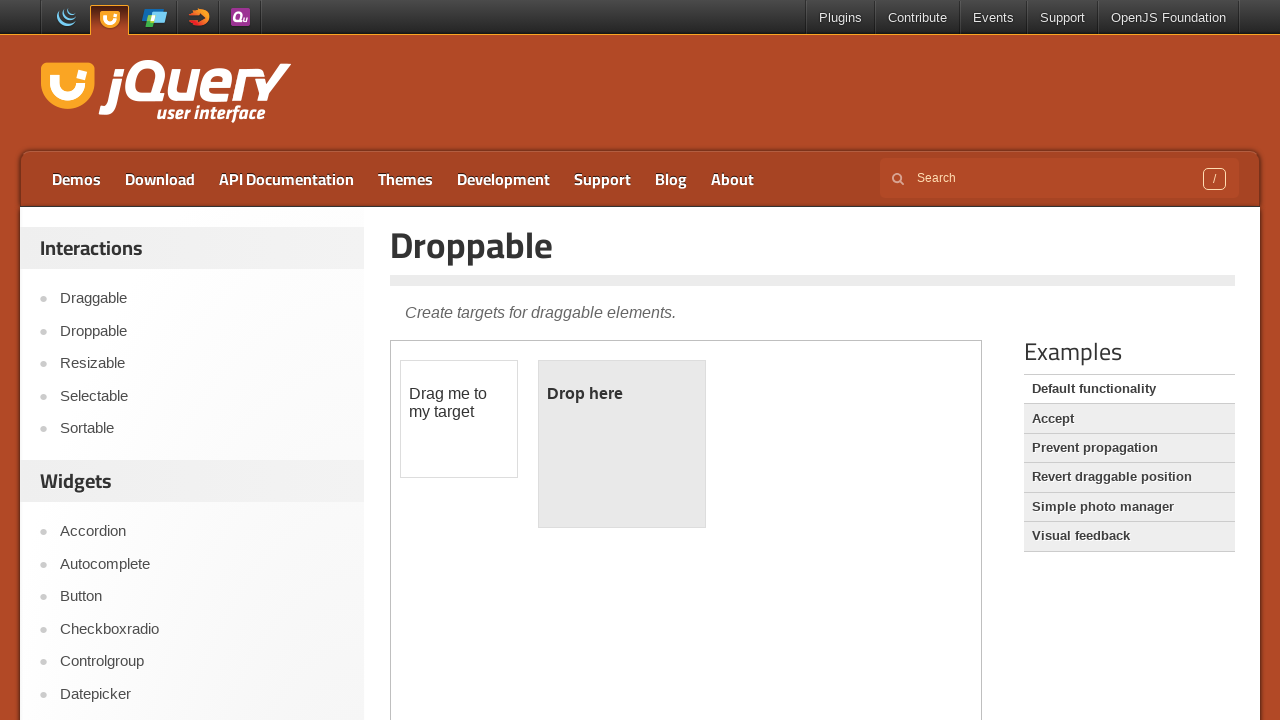

Navigated to jQuery UI droppable demo page
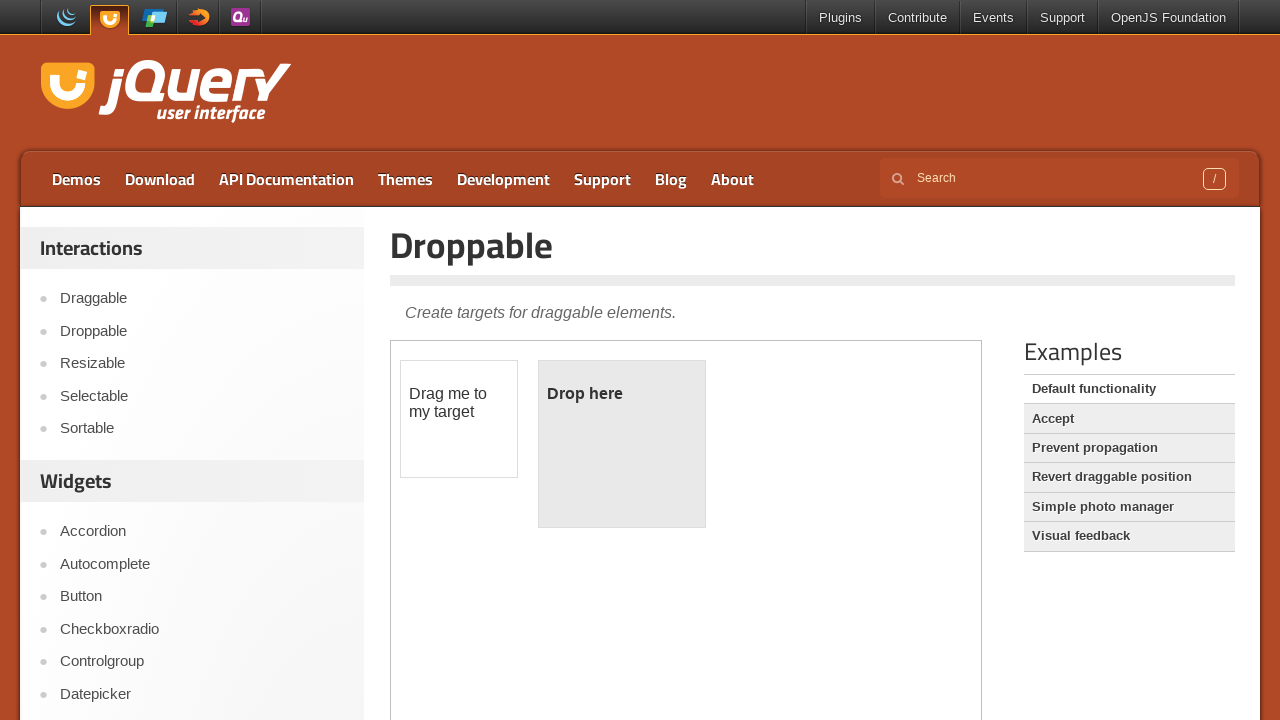

Located the iframe containing the droppable demo
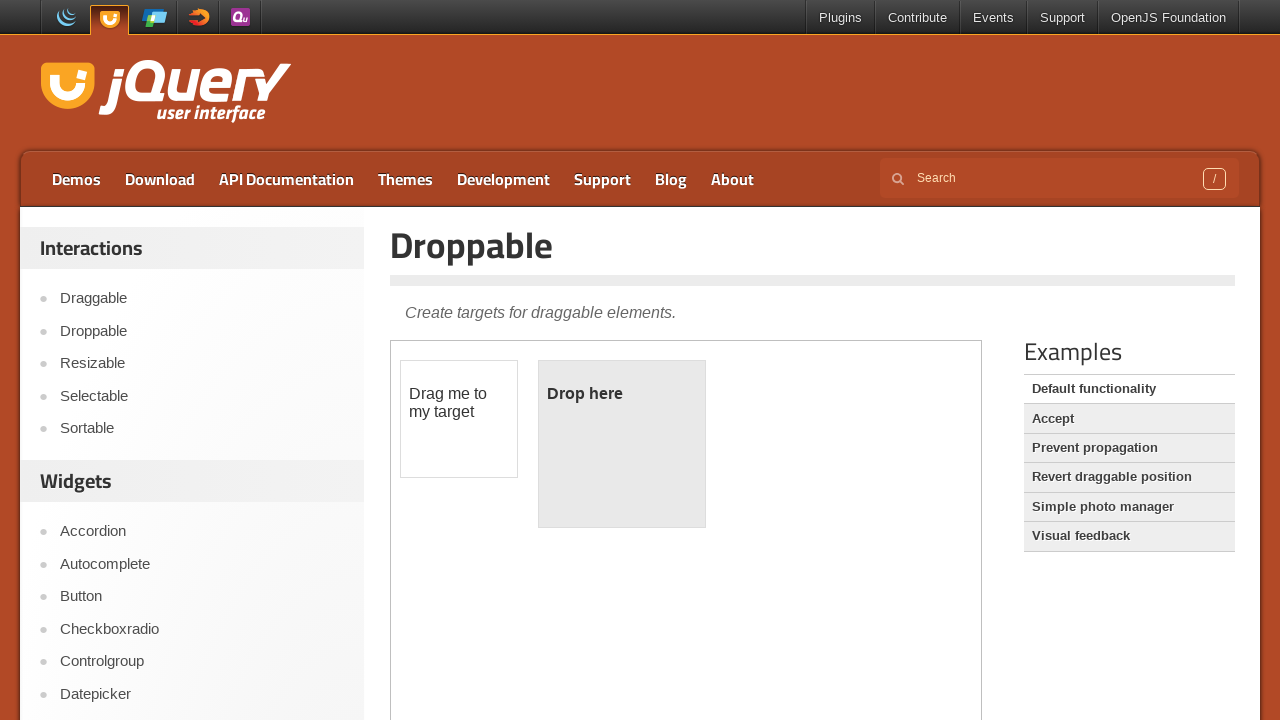

Located the draggable source element
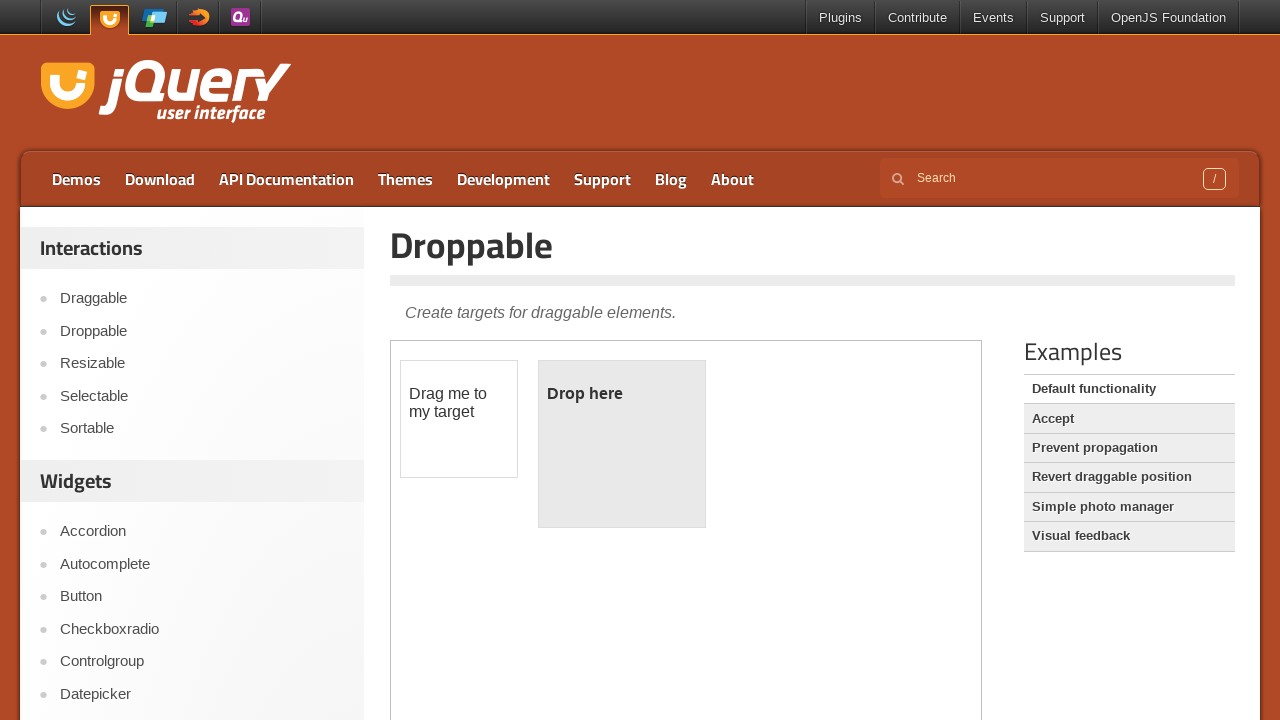

Located the droppable destination element
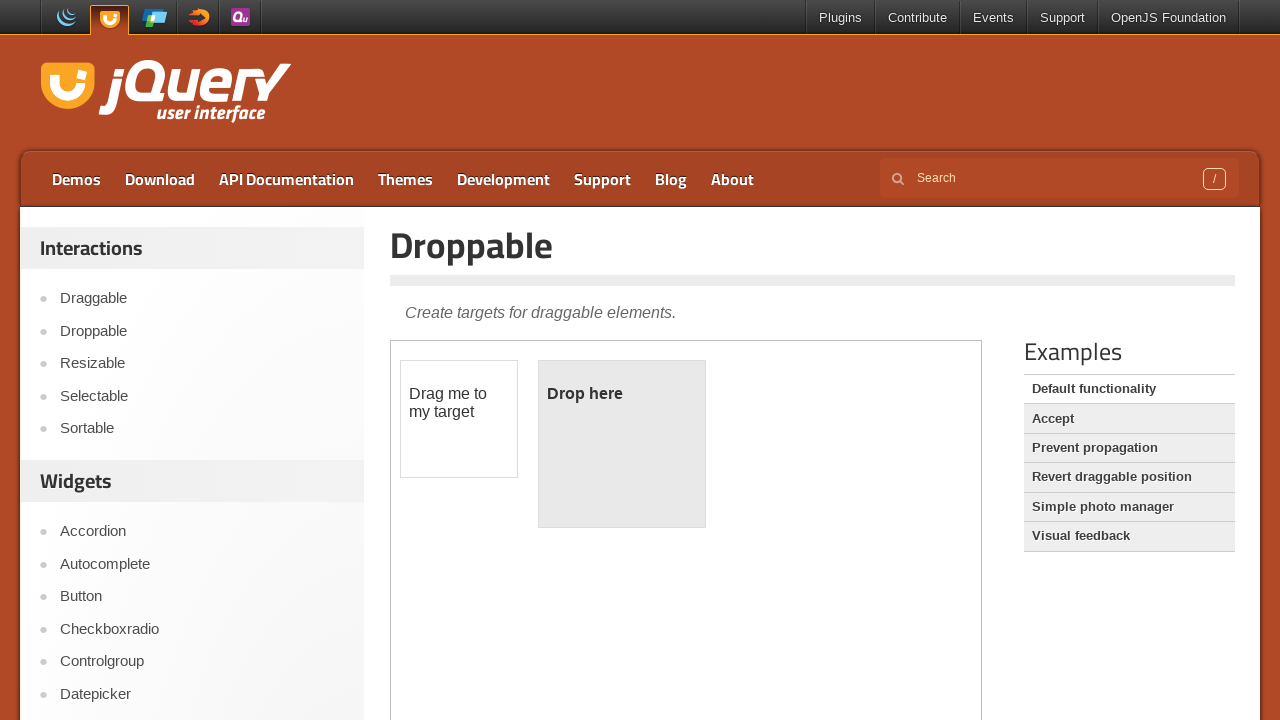

Dragged the source element to the destination element at (622, 444)
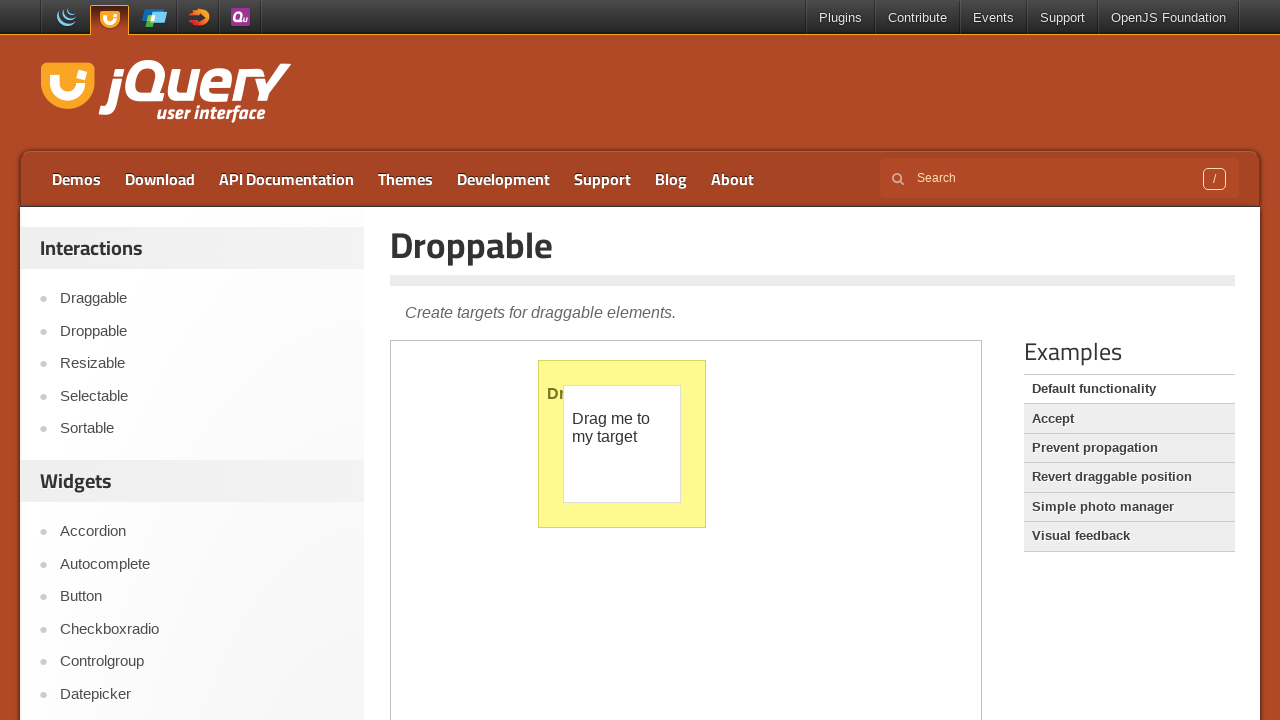

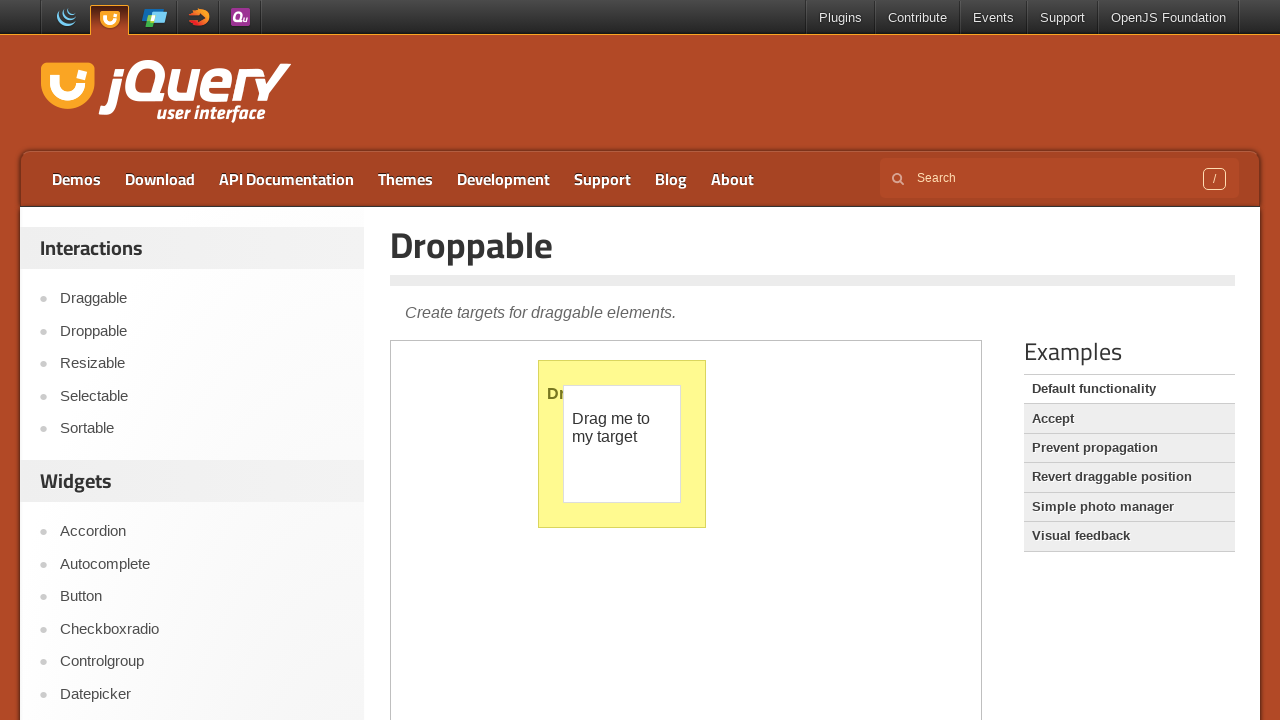